Tests handling of JavaScript alert popup by triggering an alert and accepting it

Starting URL: https://www.selenium.dev/documentation/webdriver/interactions/alerts/

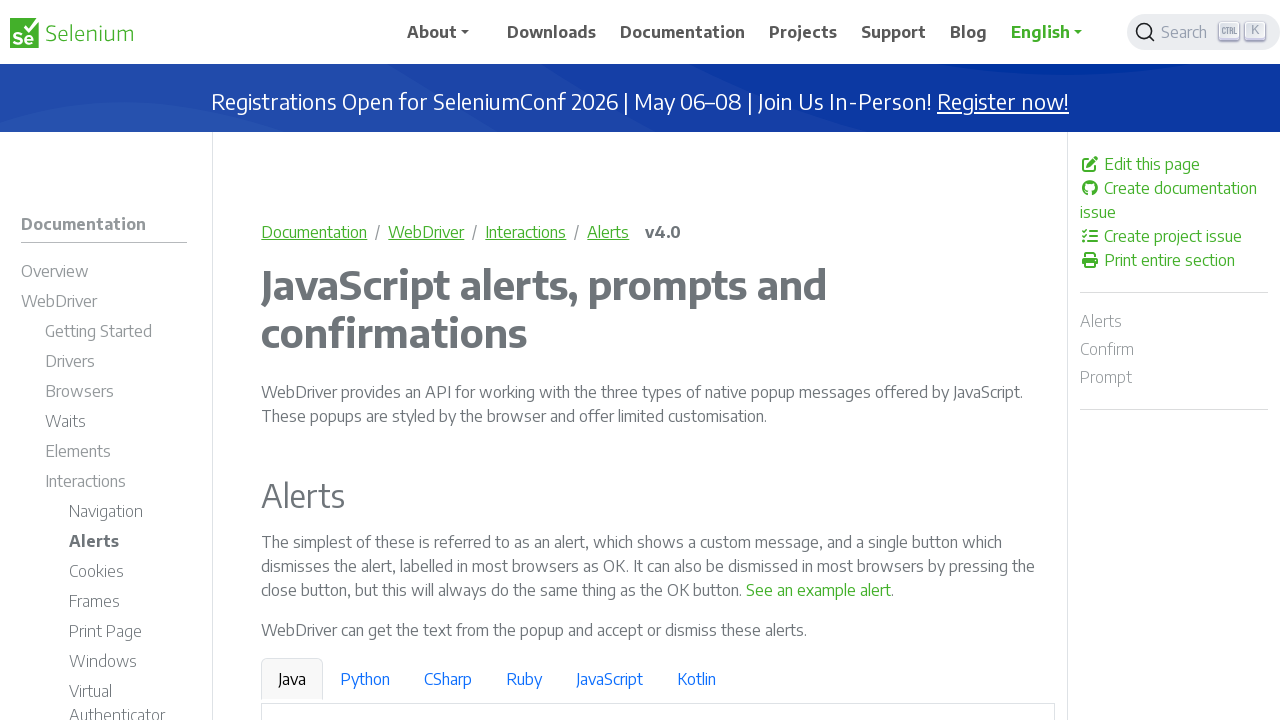

Set up dialog handler to accept alert popups
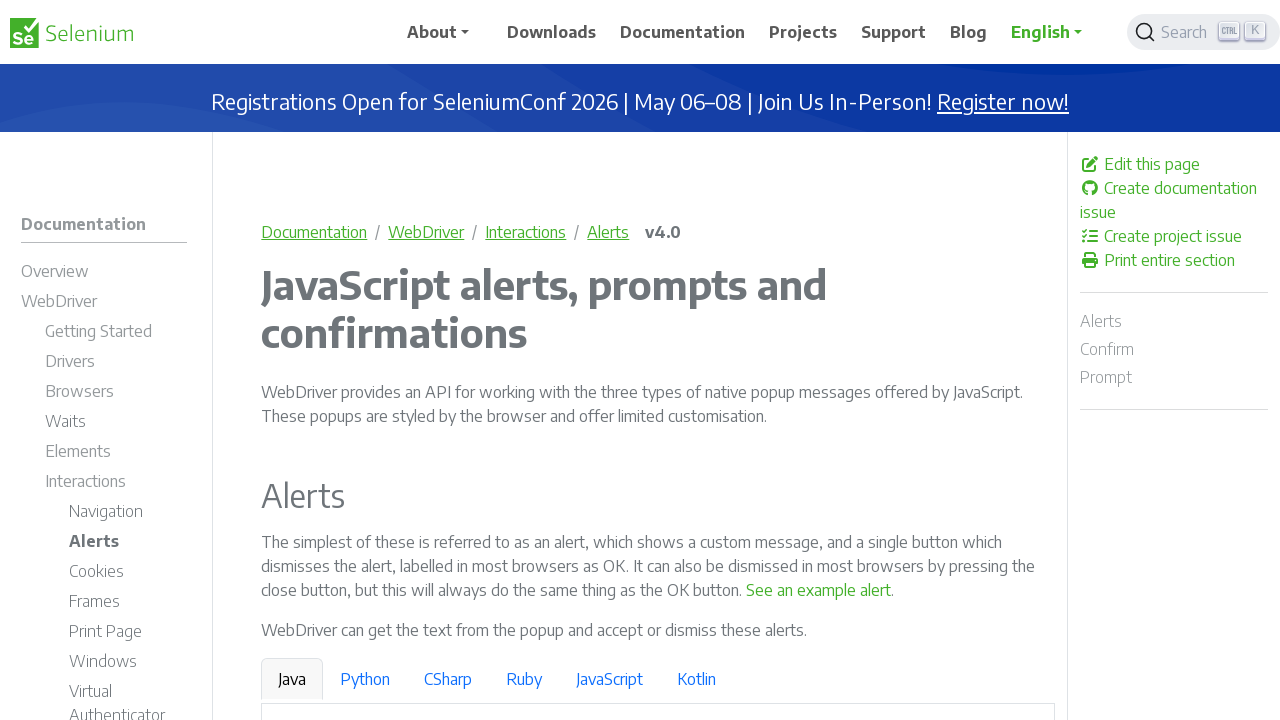

Clicked button to trigger JavaScript alert popup at (819, 590) on internal:text="See an example alert"s
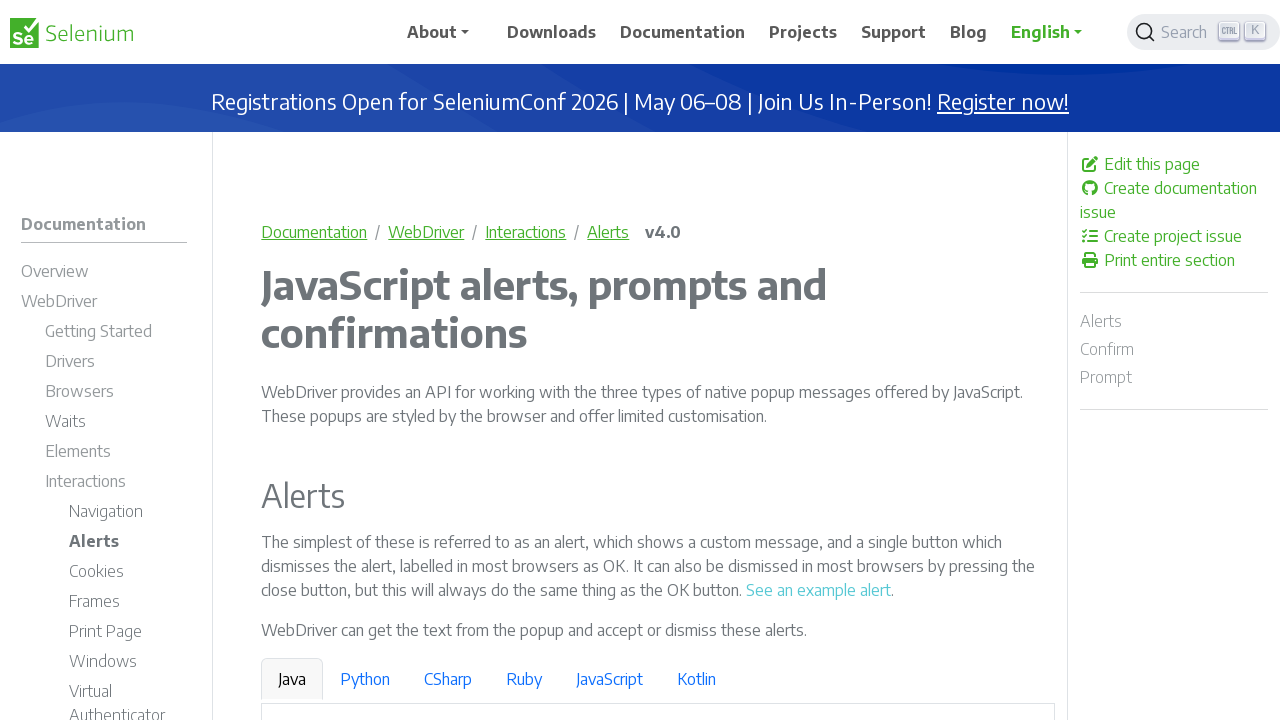

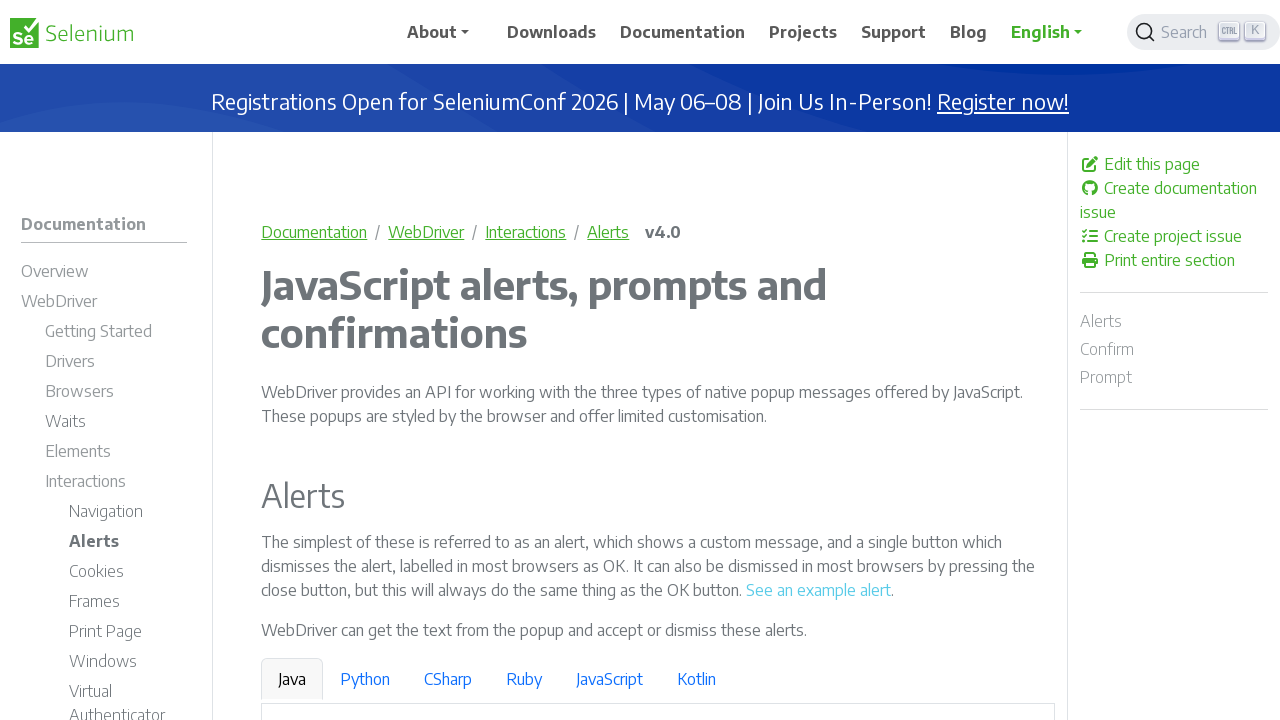